Navigates to the toplad.in website and clicks on the Facebook social media icon link

Starting URL: https://toplad.in/

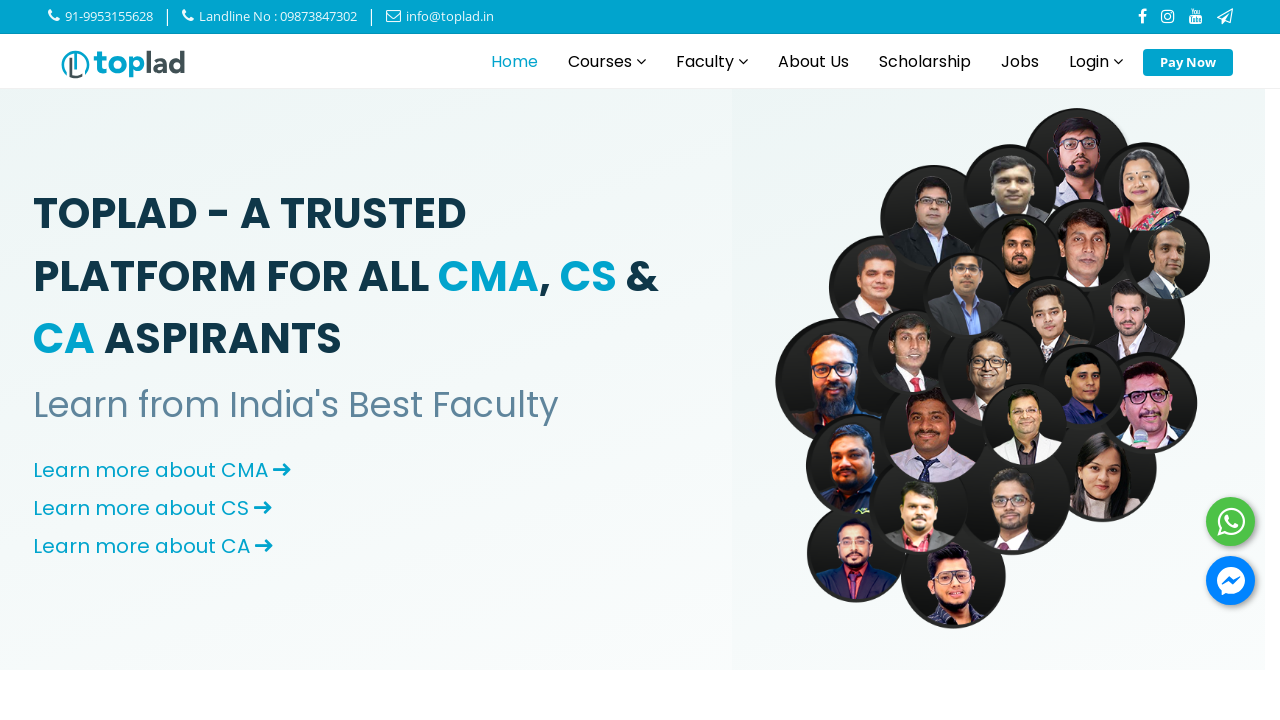

Navigated to toplad.in website
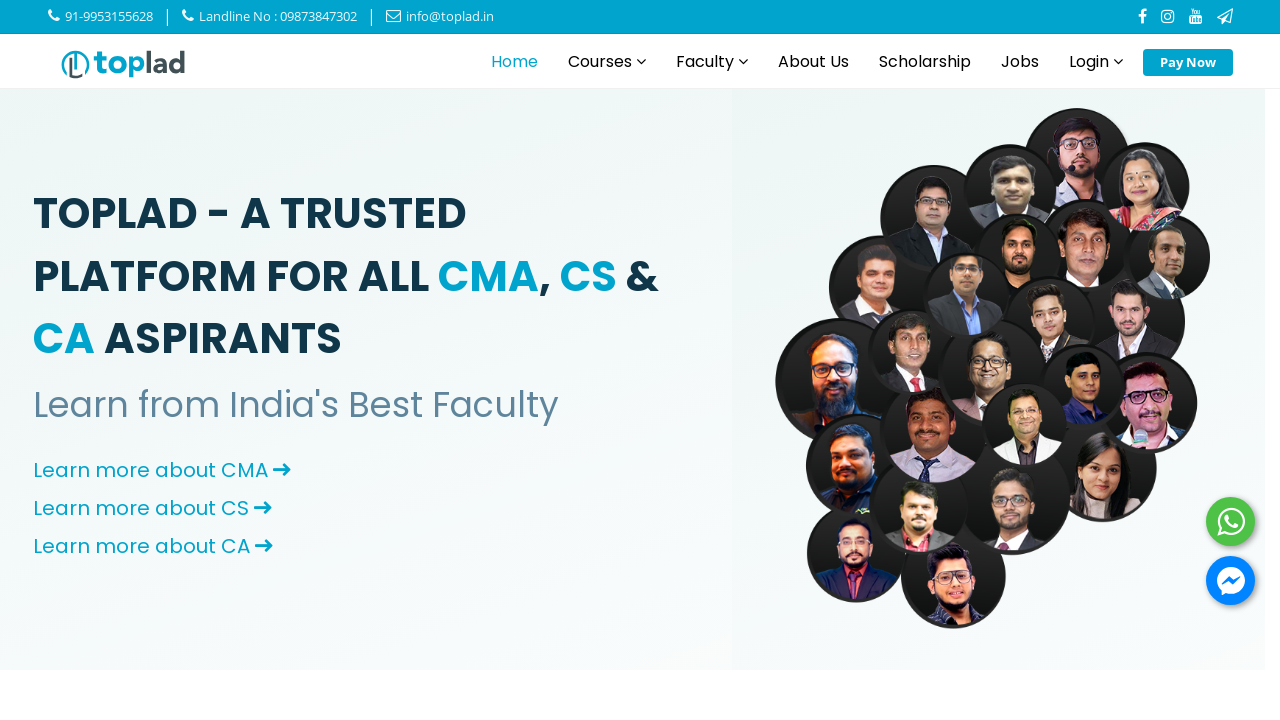

Clicked on the Facebook social media icon link at (1161, 637) on (//i[@class='fa fa-facebook'])[2]
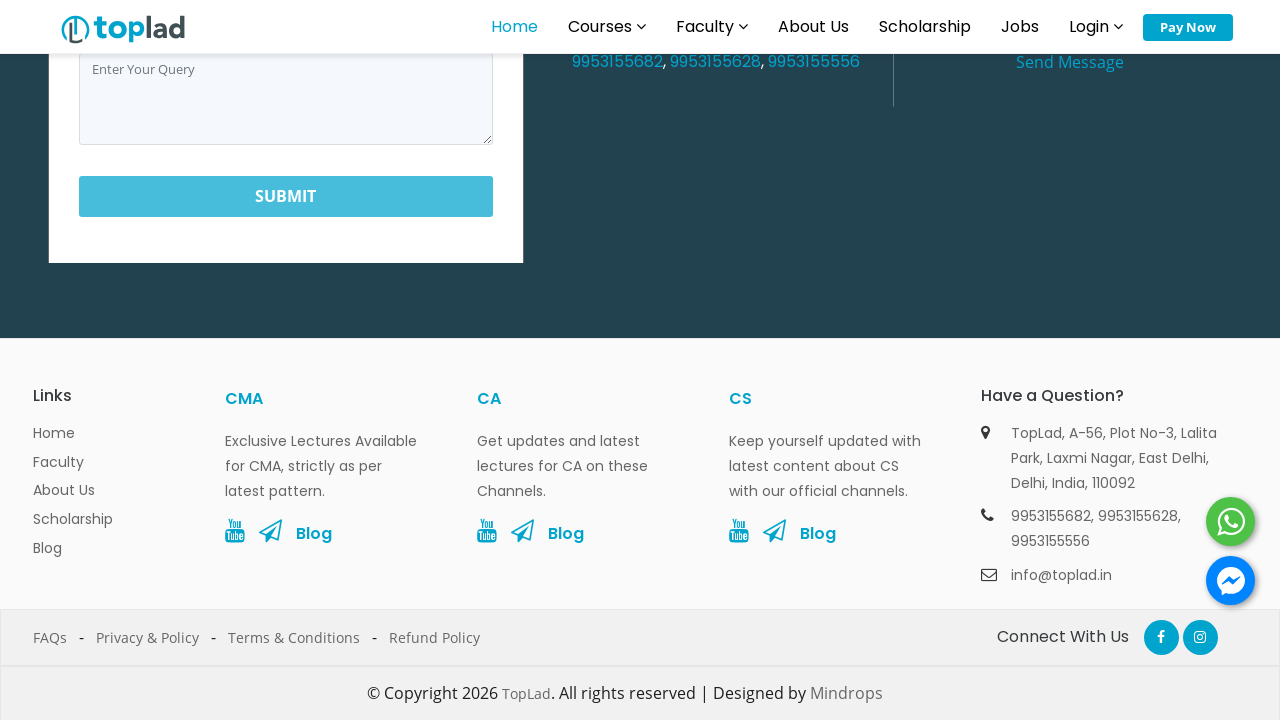

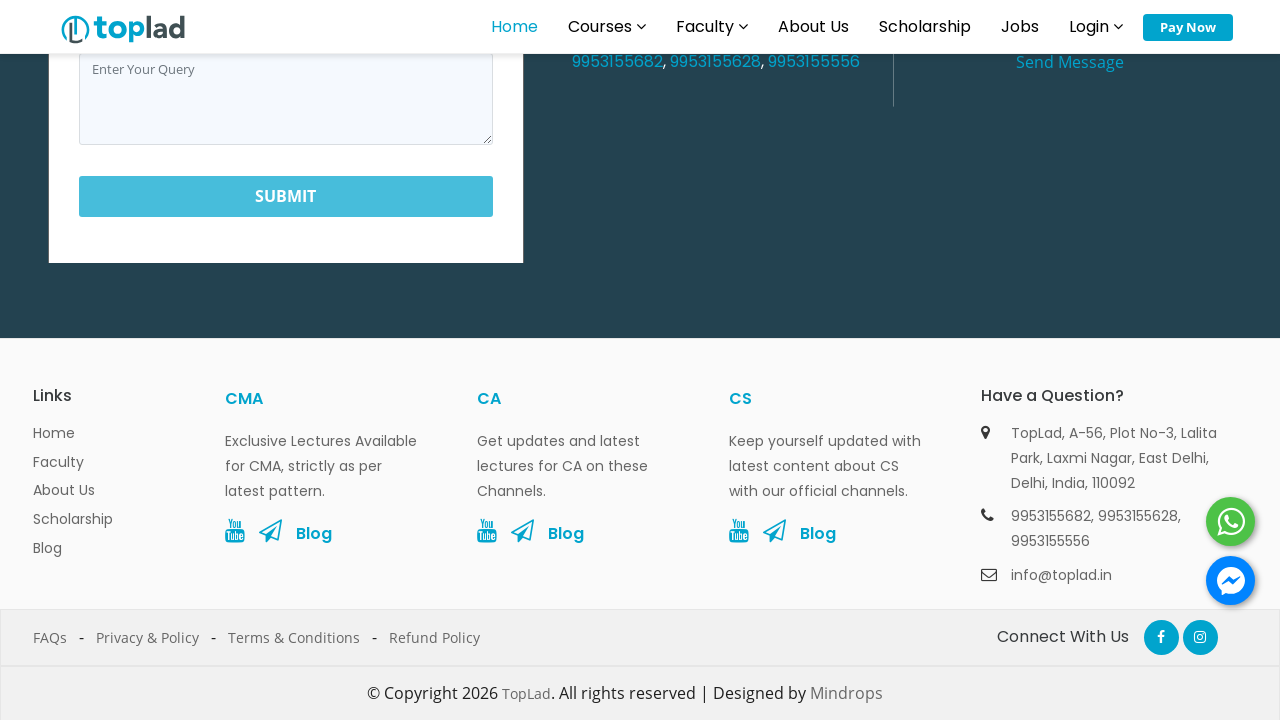